Solves a math problem by reading a value from the page, calculating a mathematical function, entering the answer, selecting checkboxes and radio buttons, then submitting the form

Starting URL: http://suninjuly.github.io/math.html

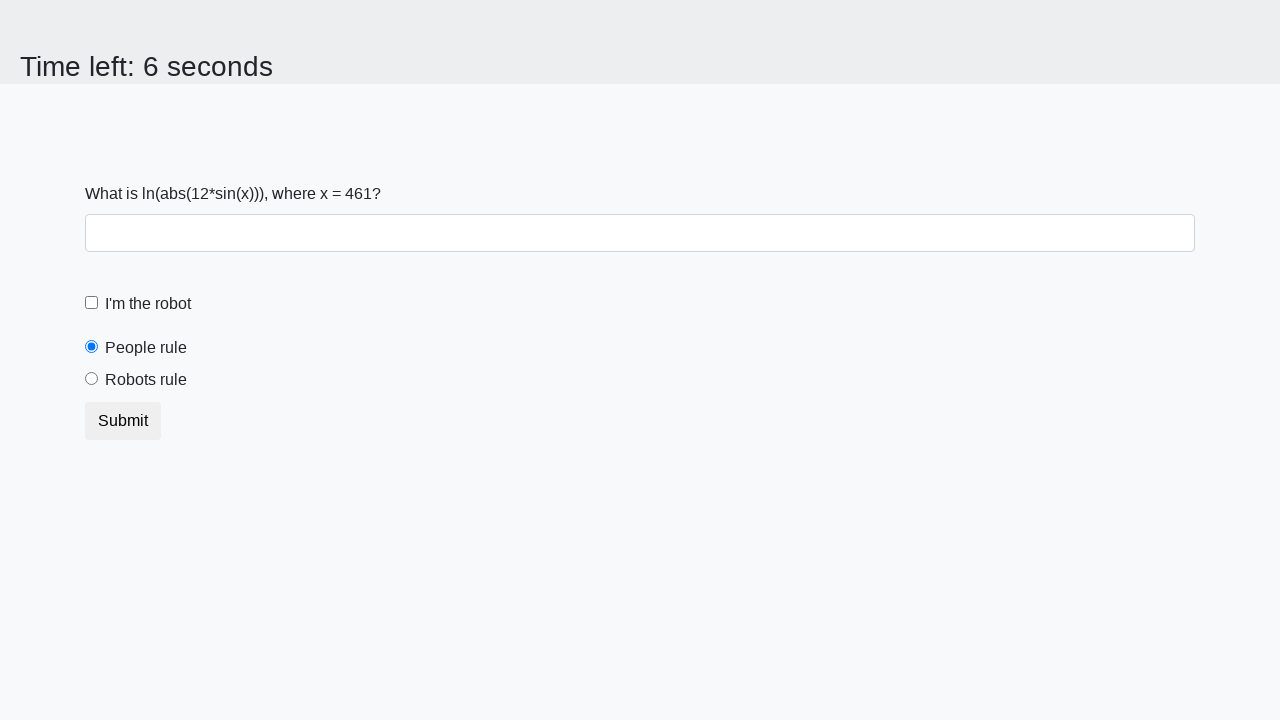

Retrieved x value from page element
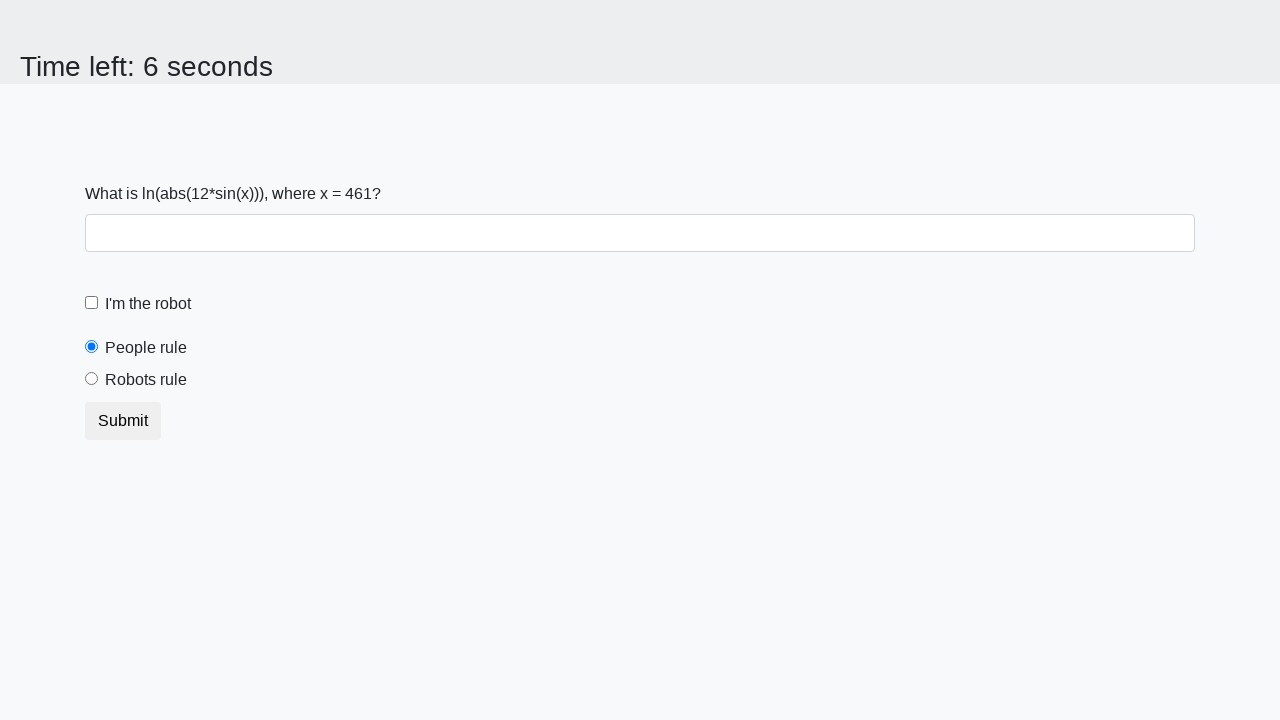

Calculated mathematical function: log(abs(12*sin(x)))
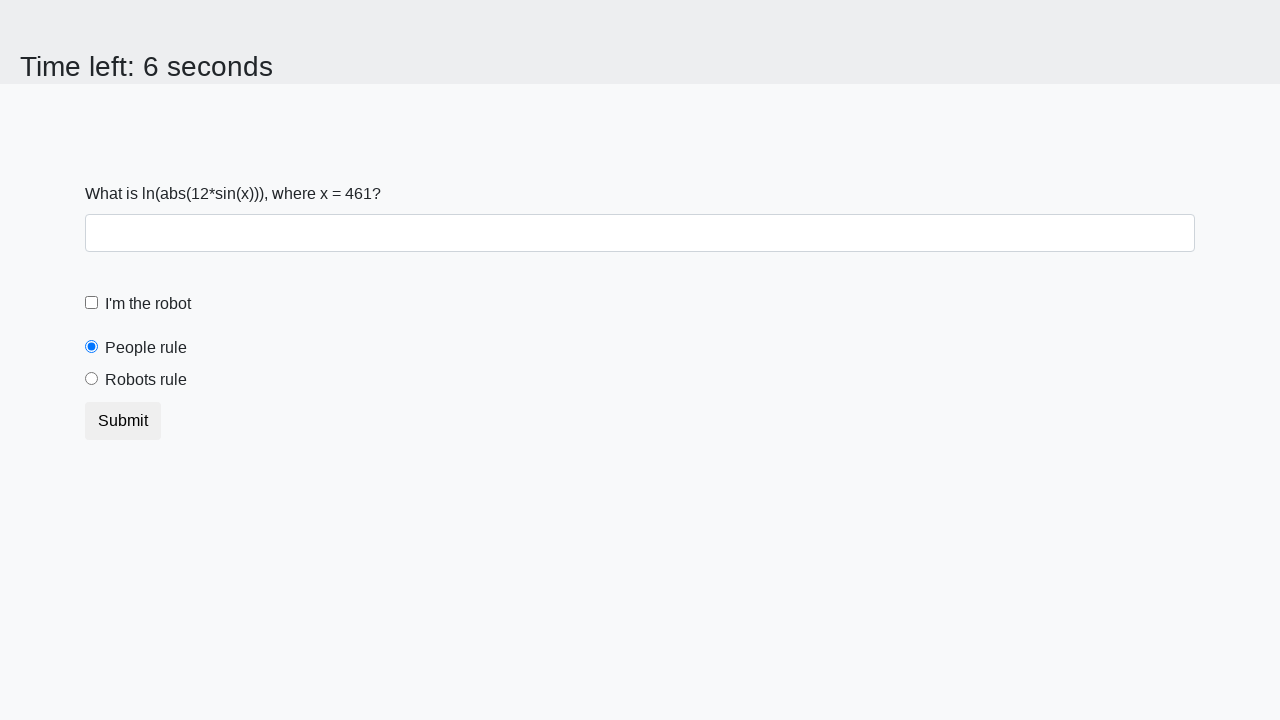

Entered calculated answer into the answer field on #answer
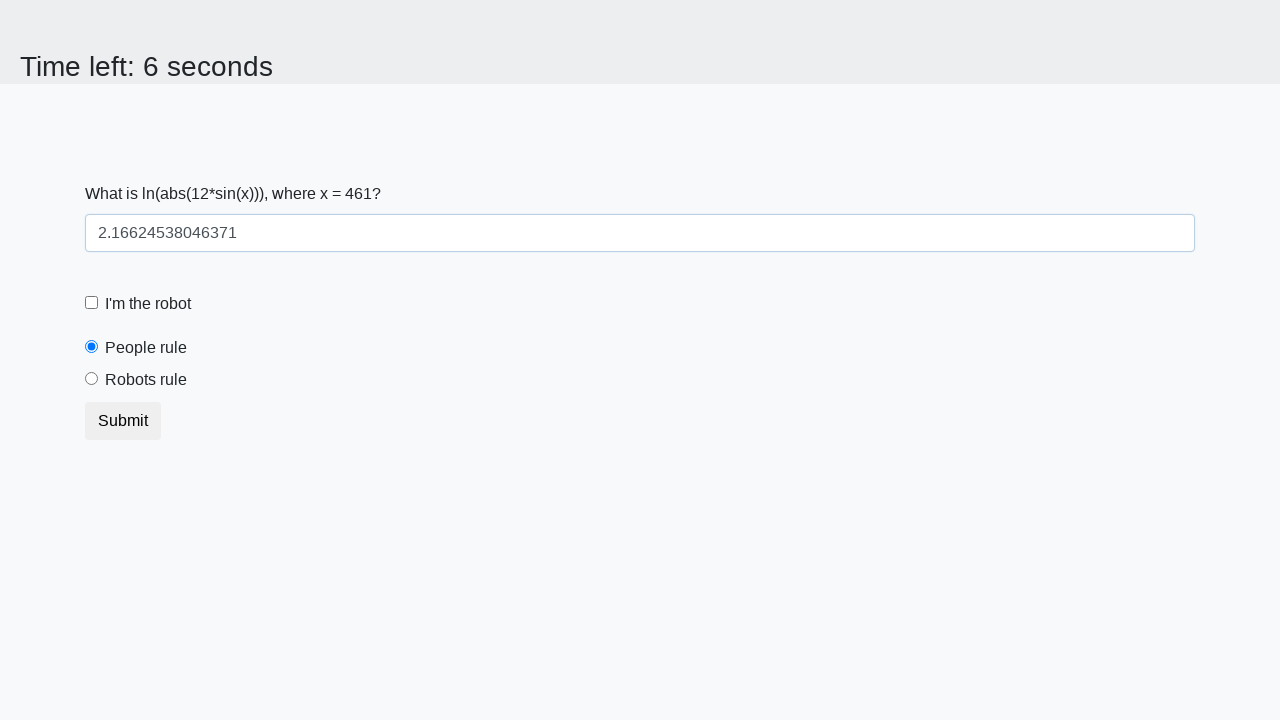

Clicked form element 1 (checkbox or radio button) at (148, 304) on .form-check-label >> nth=0
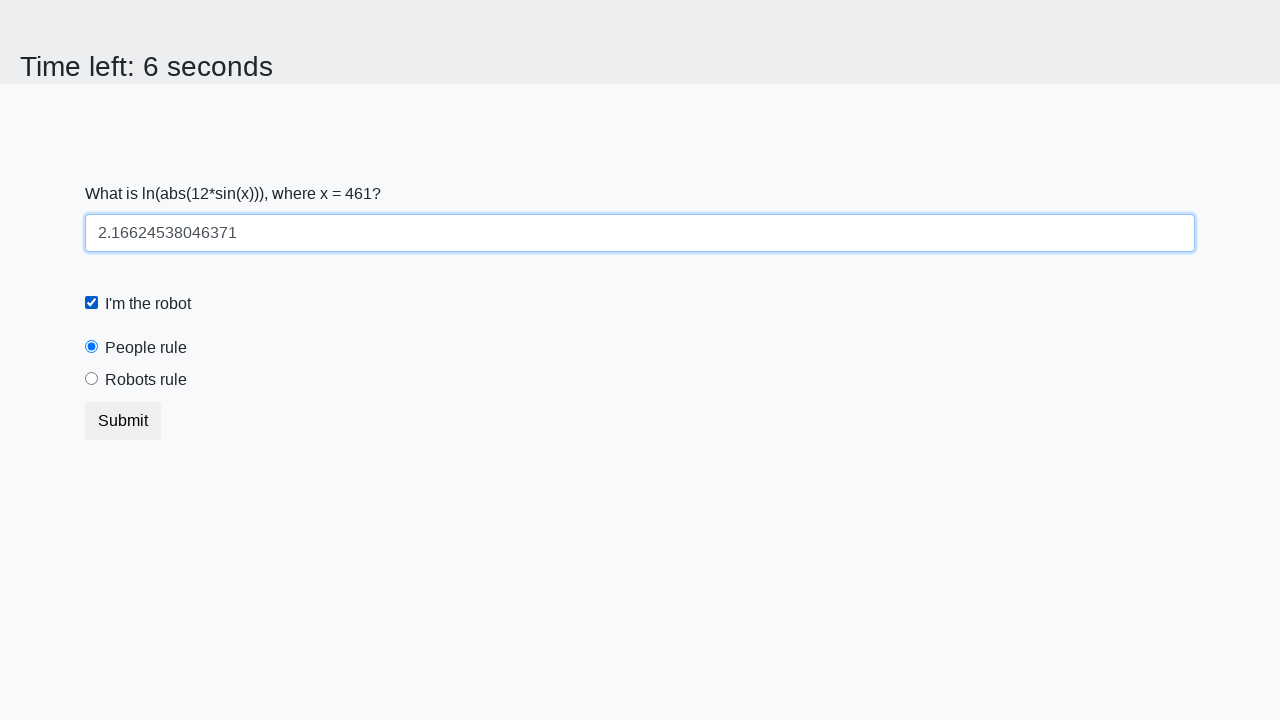

Clicked form element 2 (checkbox or radio button) at (146, 380) on .form-check-label >> nth=1
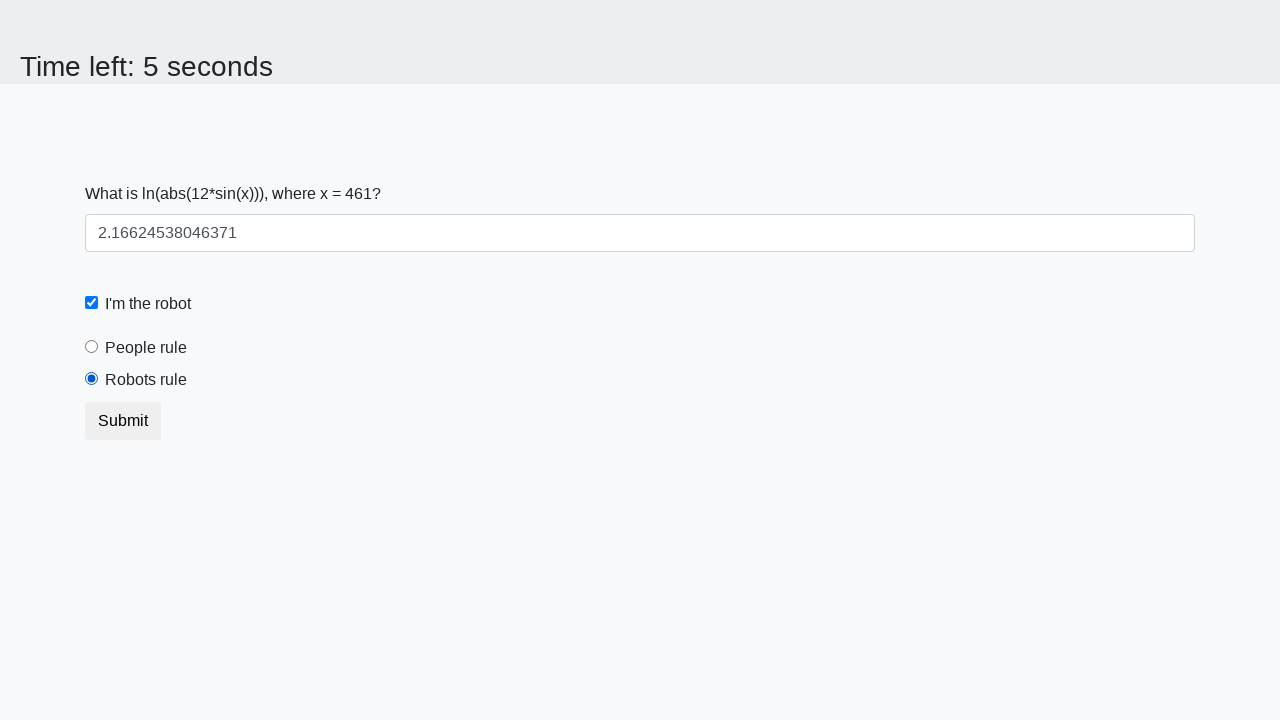

Clicked submit button to submit the form at (123, 421) on .btn
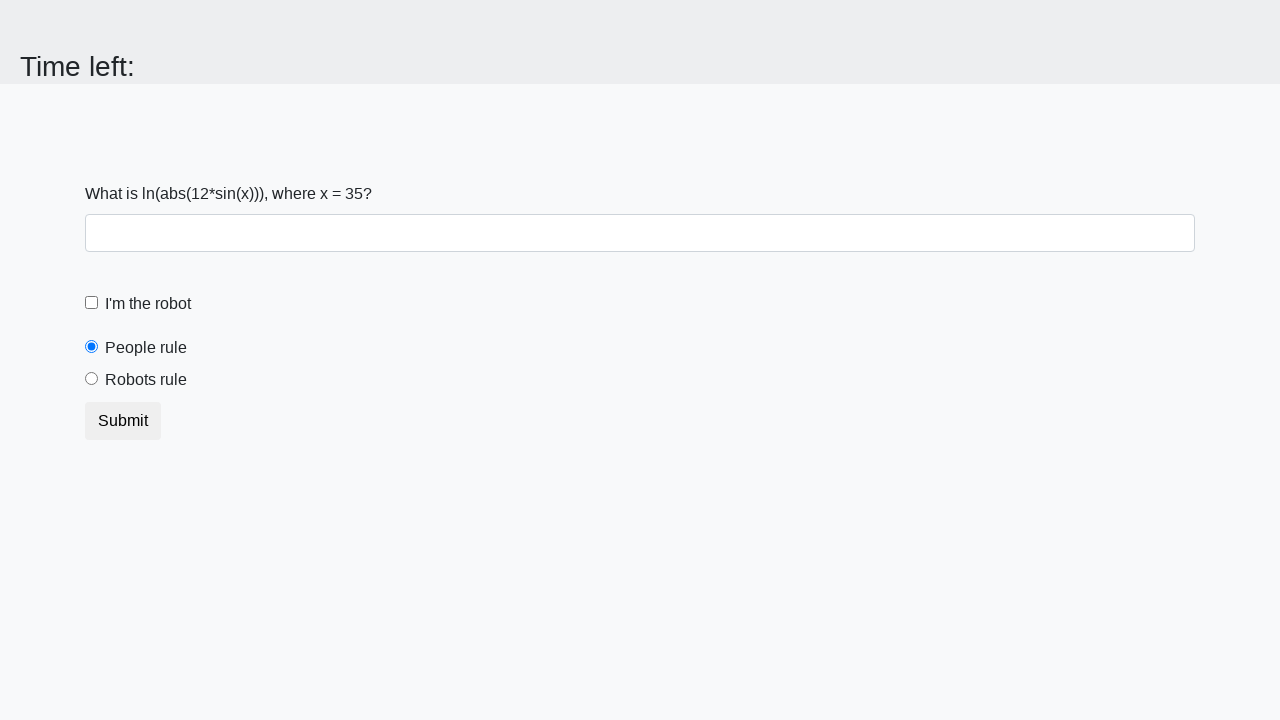

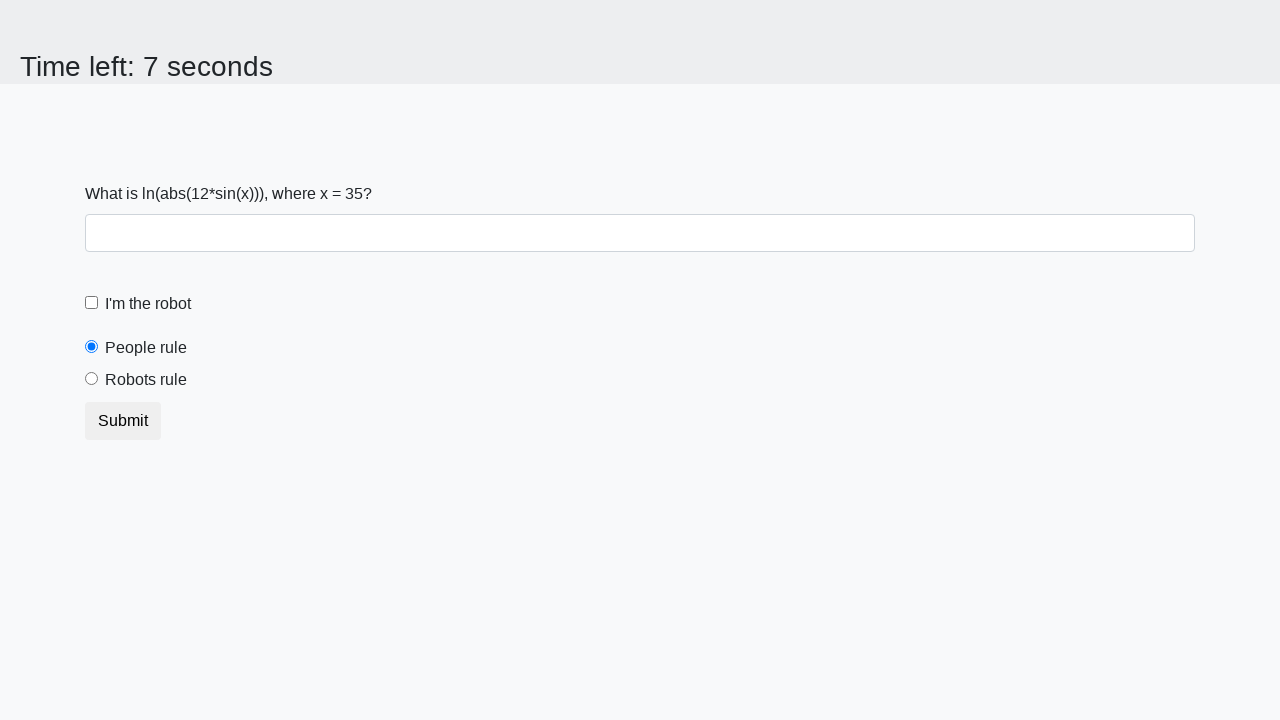